Tests entering text into a JavaScript prompt dialog by clicking the JS Prompt button, entering text, and accepting

Starting URL: https://the-internet.herokuapp.com/javascript_alerts

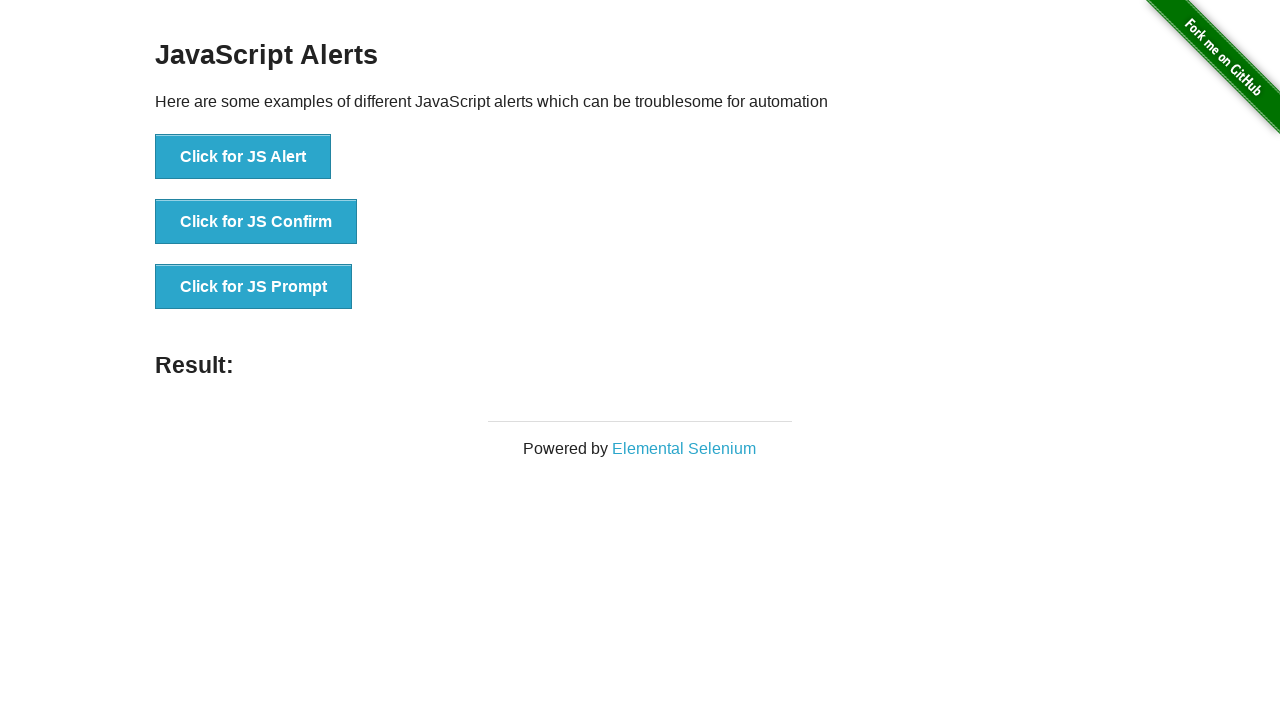

Set up dialog handler to accept prompt with text 'Mehmet'
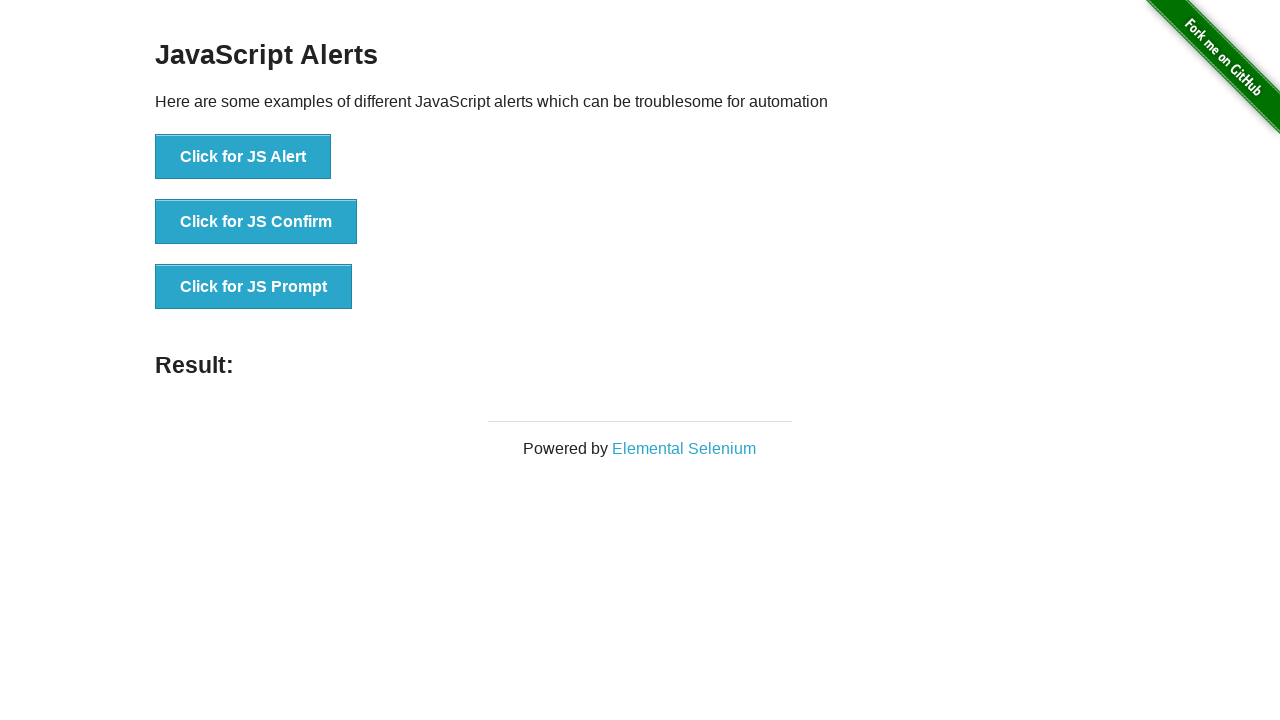

Clicked the JS Prompt button at (254, 287) on button[onclick='jsPrompt()']
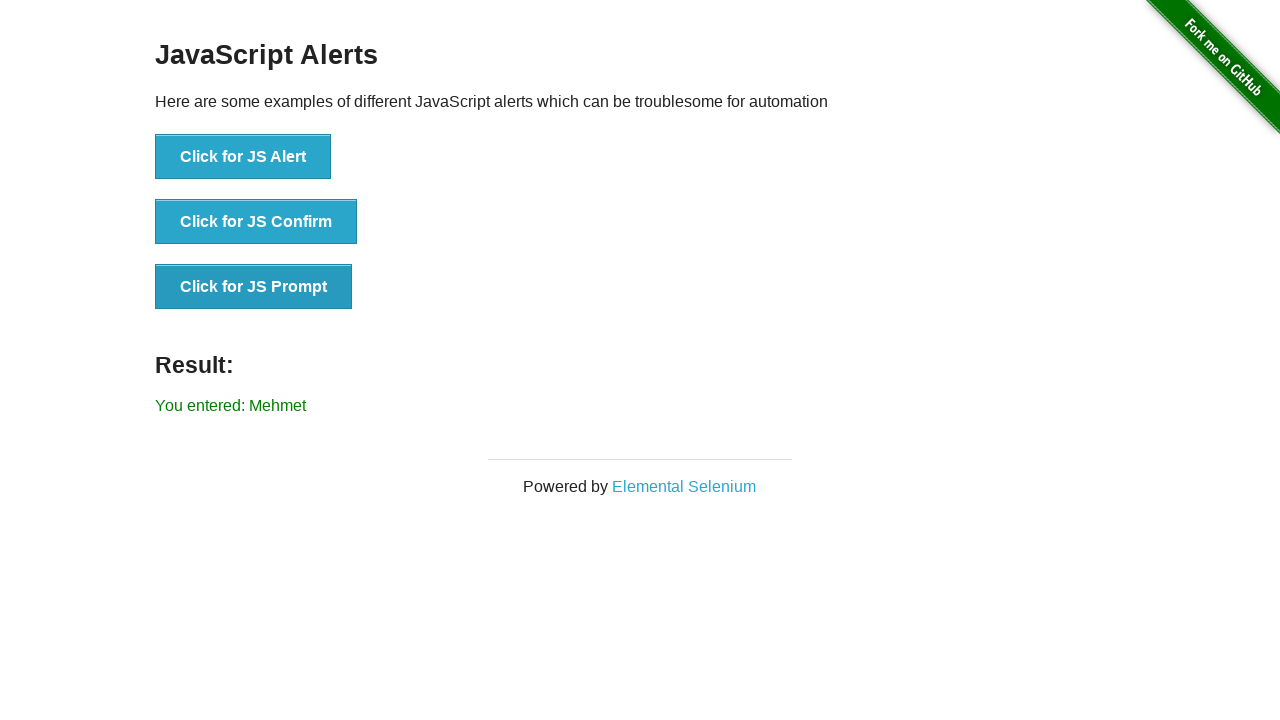

Result text updated after accepting prompt dialog
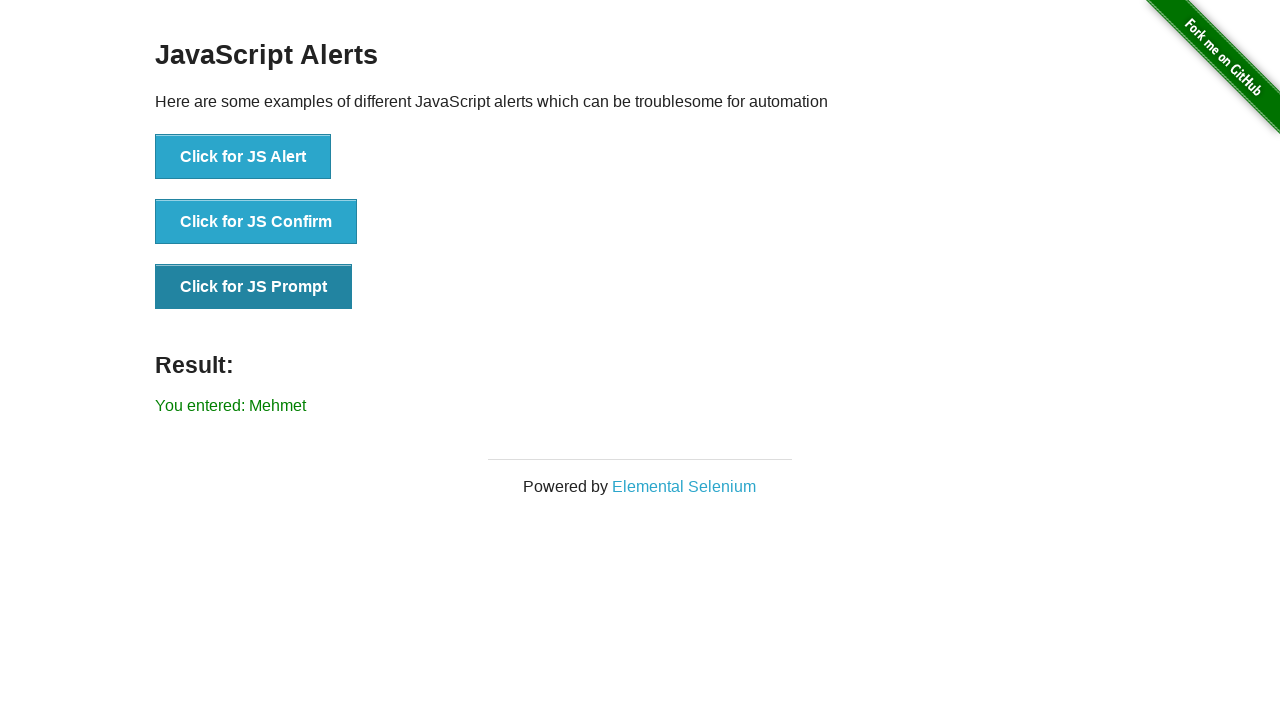

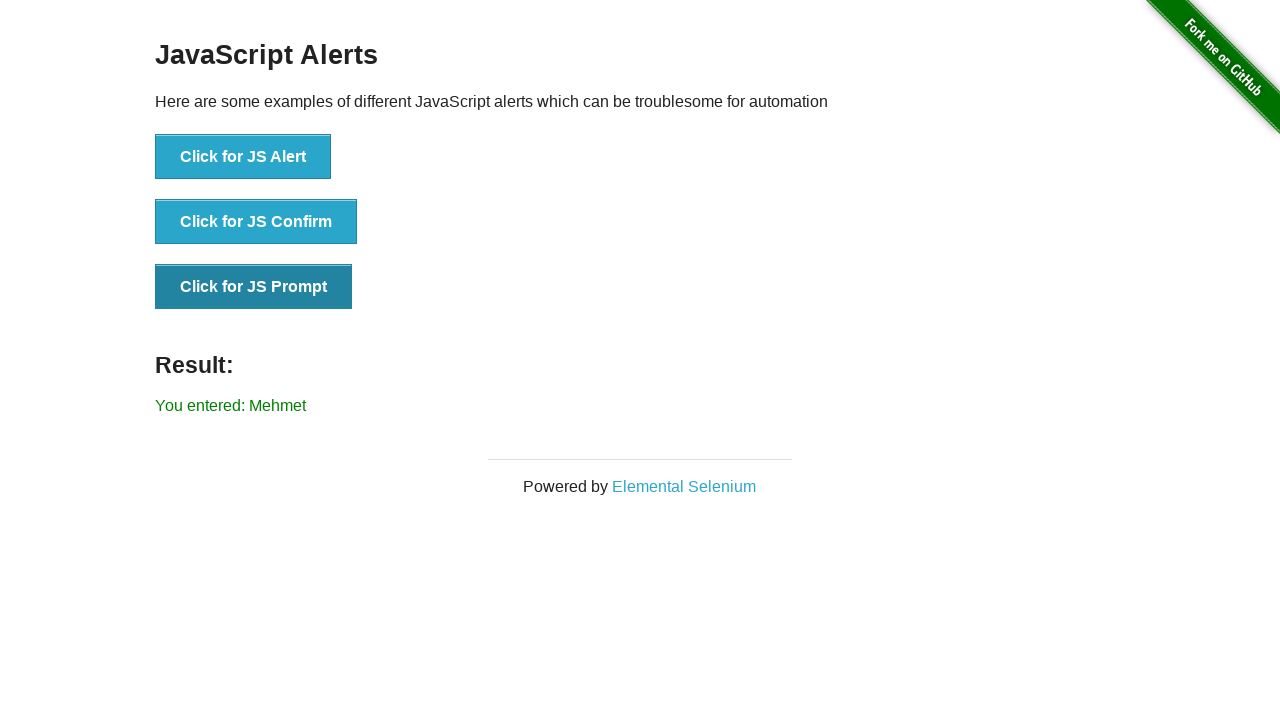